Navigates to whatismyipaddress.com and maximizes the browser window. The original script also configured a proxy, but the core automation is simply visiting the page.

Starting URL: https://whatismyipaddress.com/

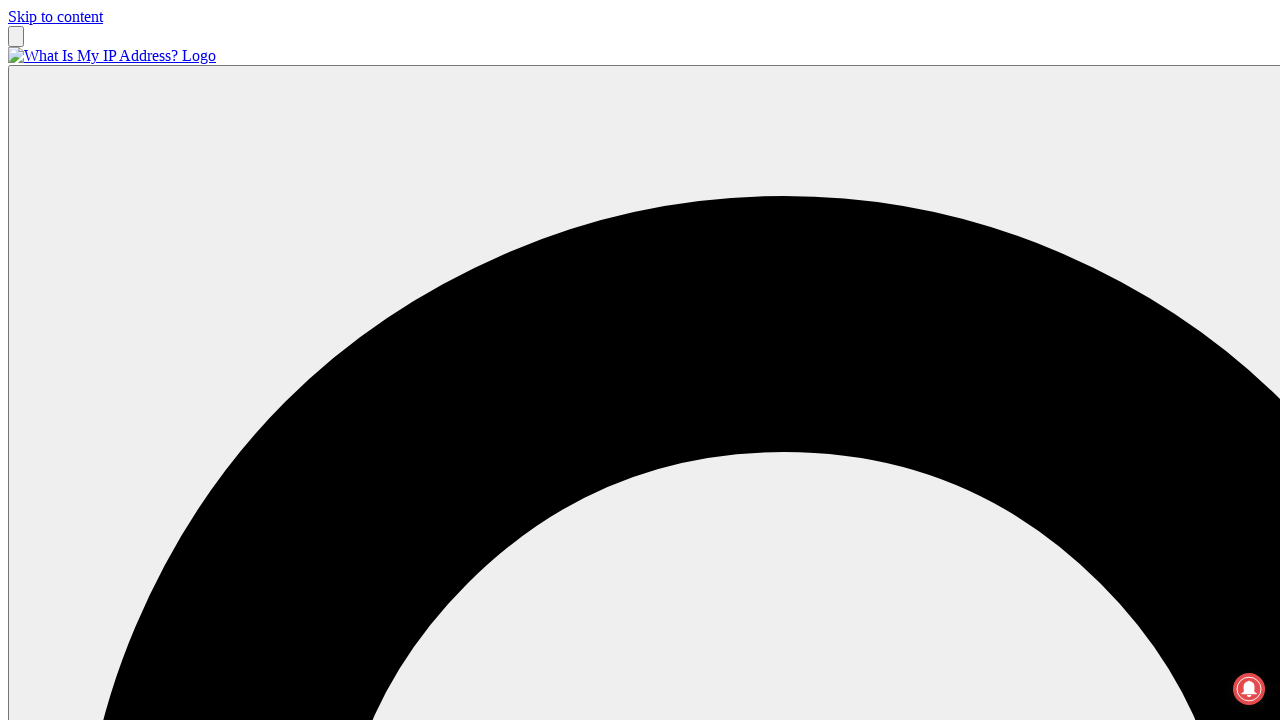

Set viewport to 1920x1080 to simulate maximized window
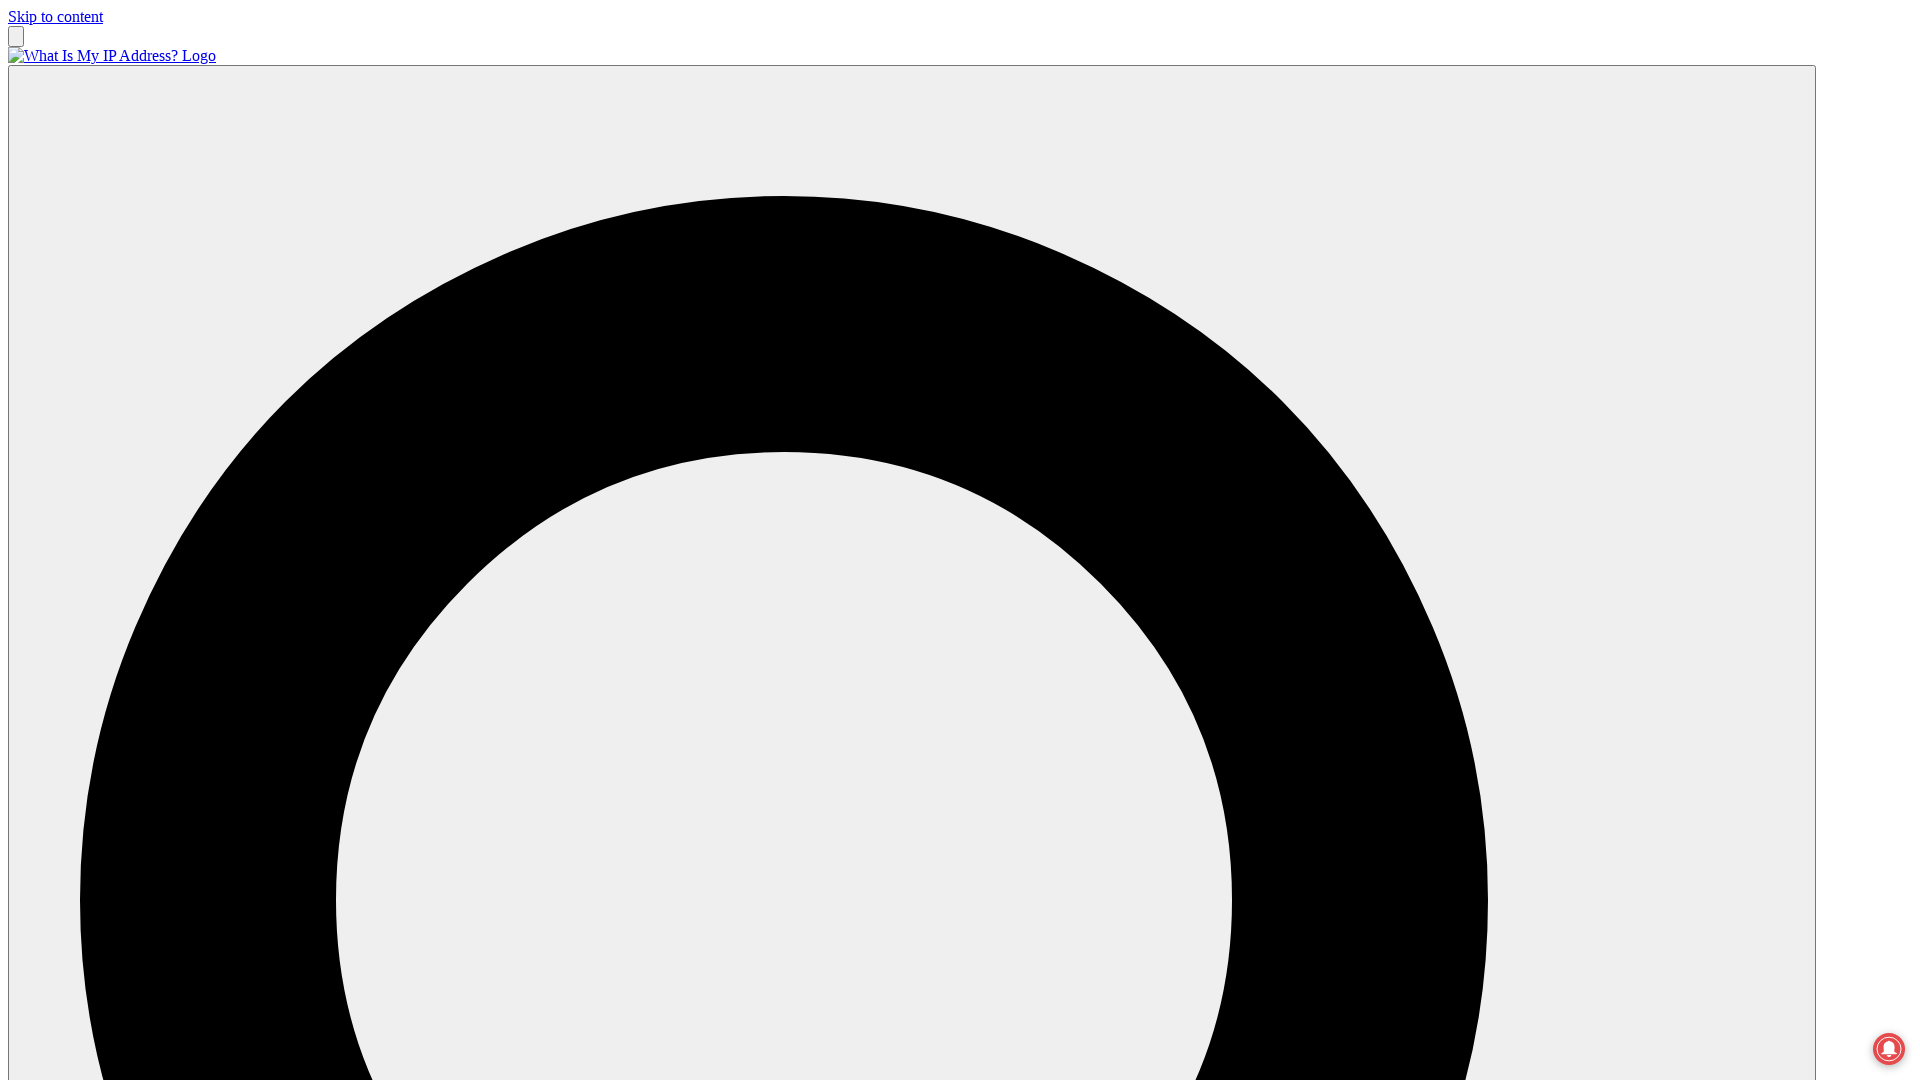

Navigated to whatismyipaddress.com
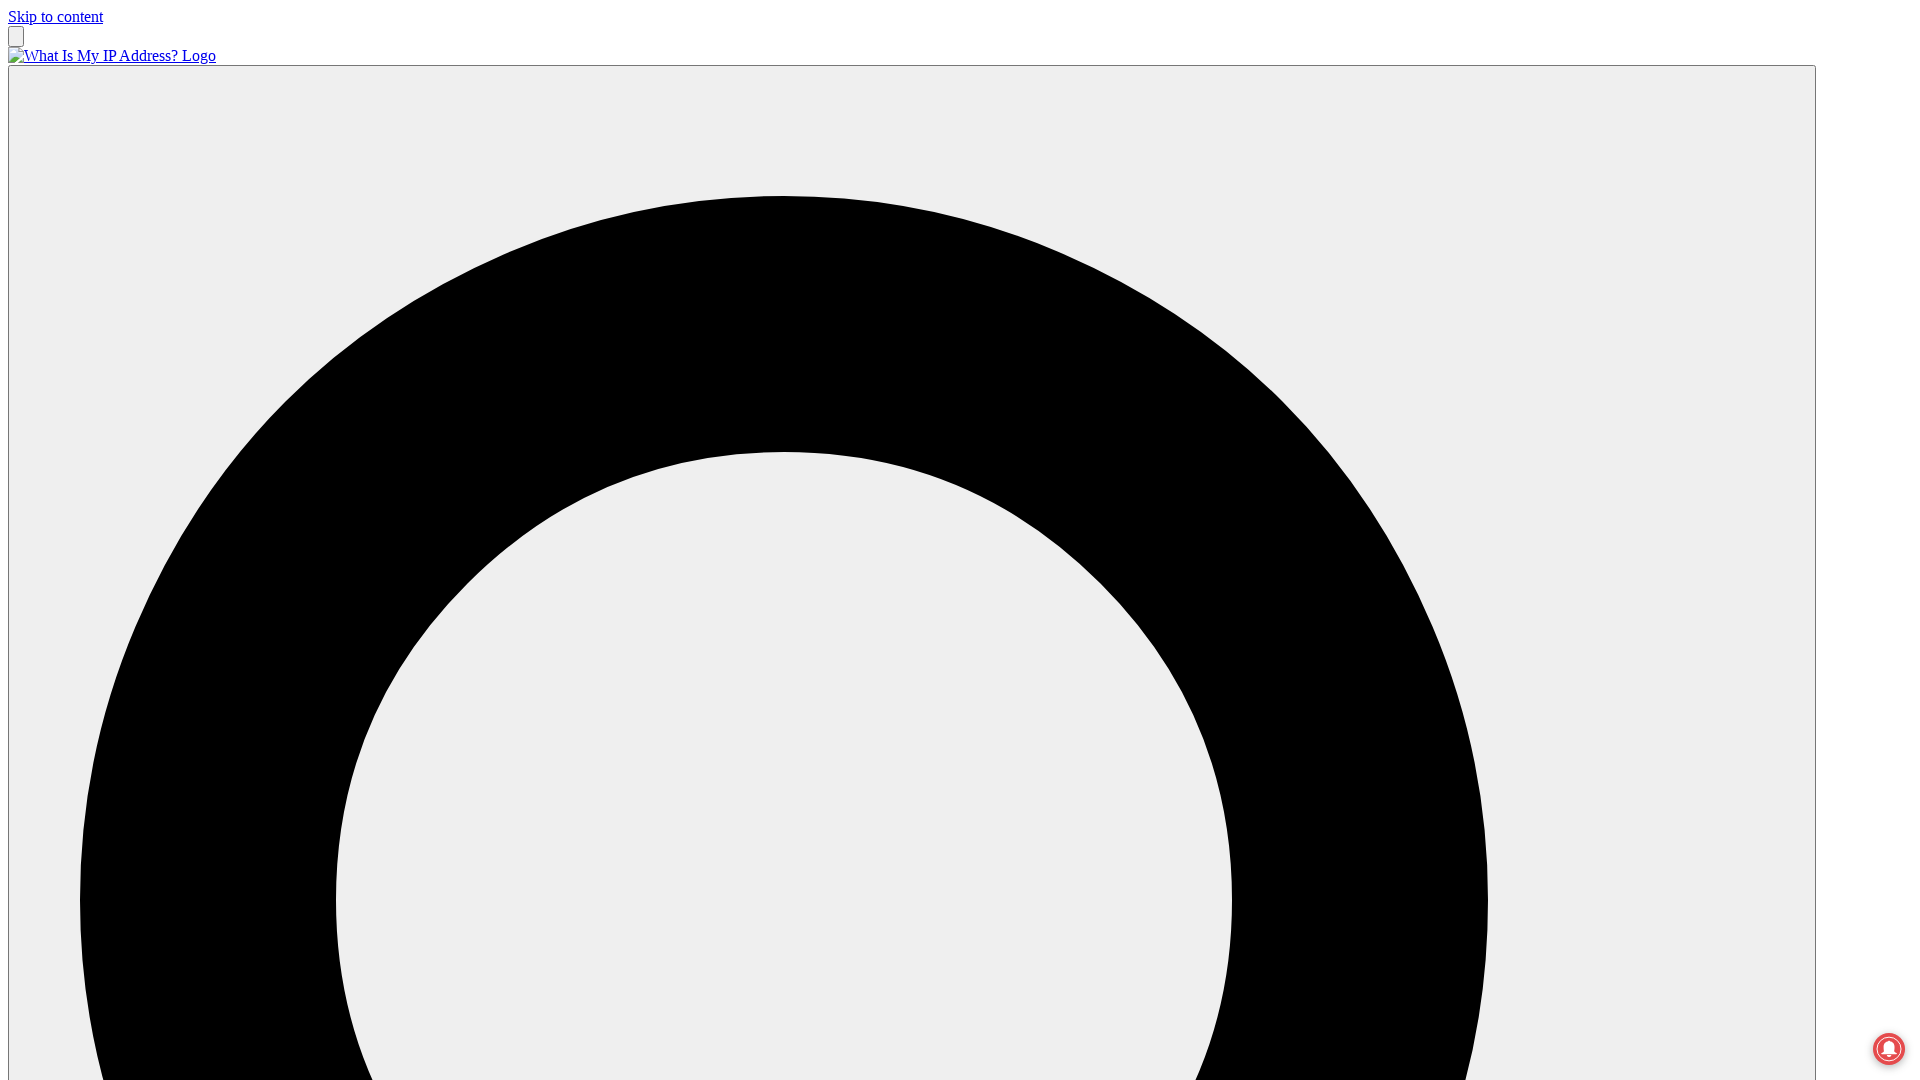

Page DOM content loaded
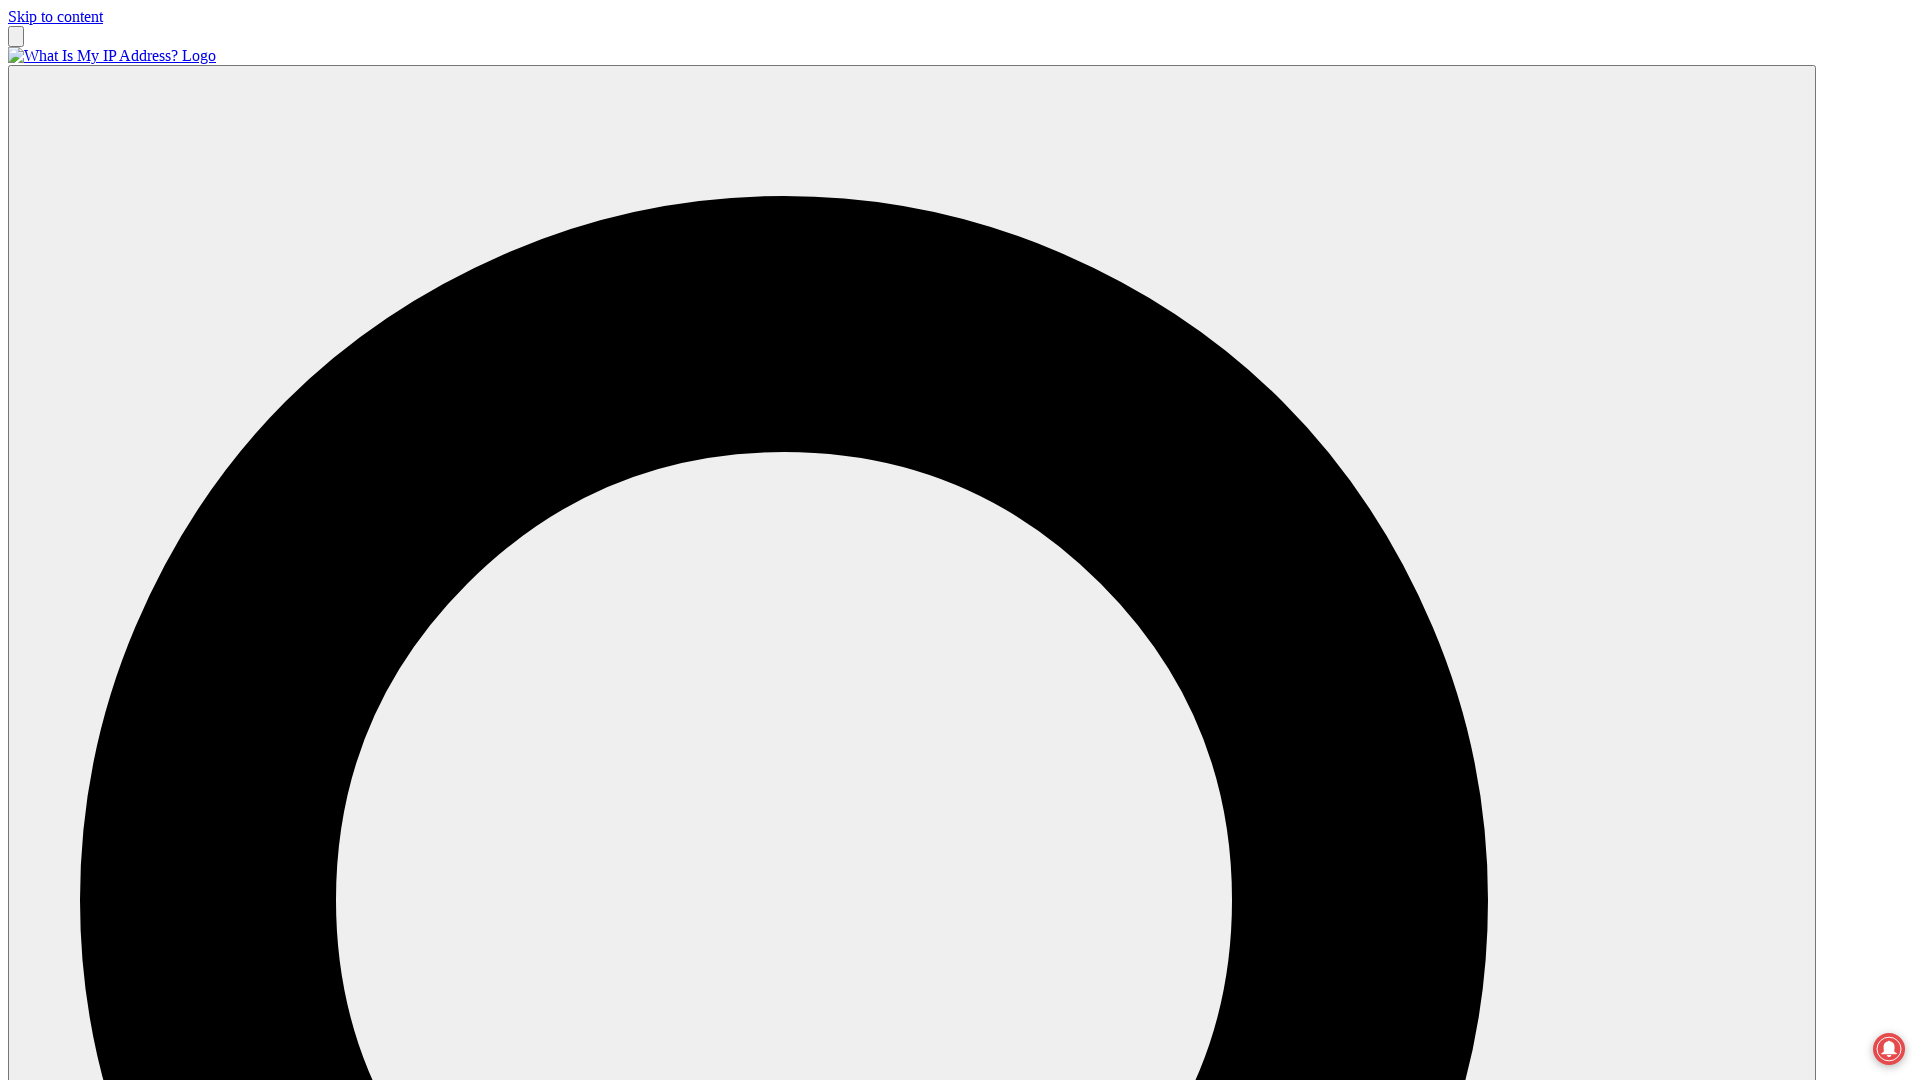

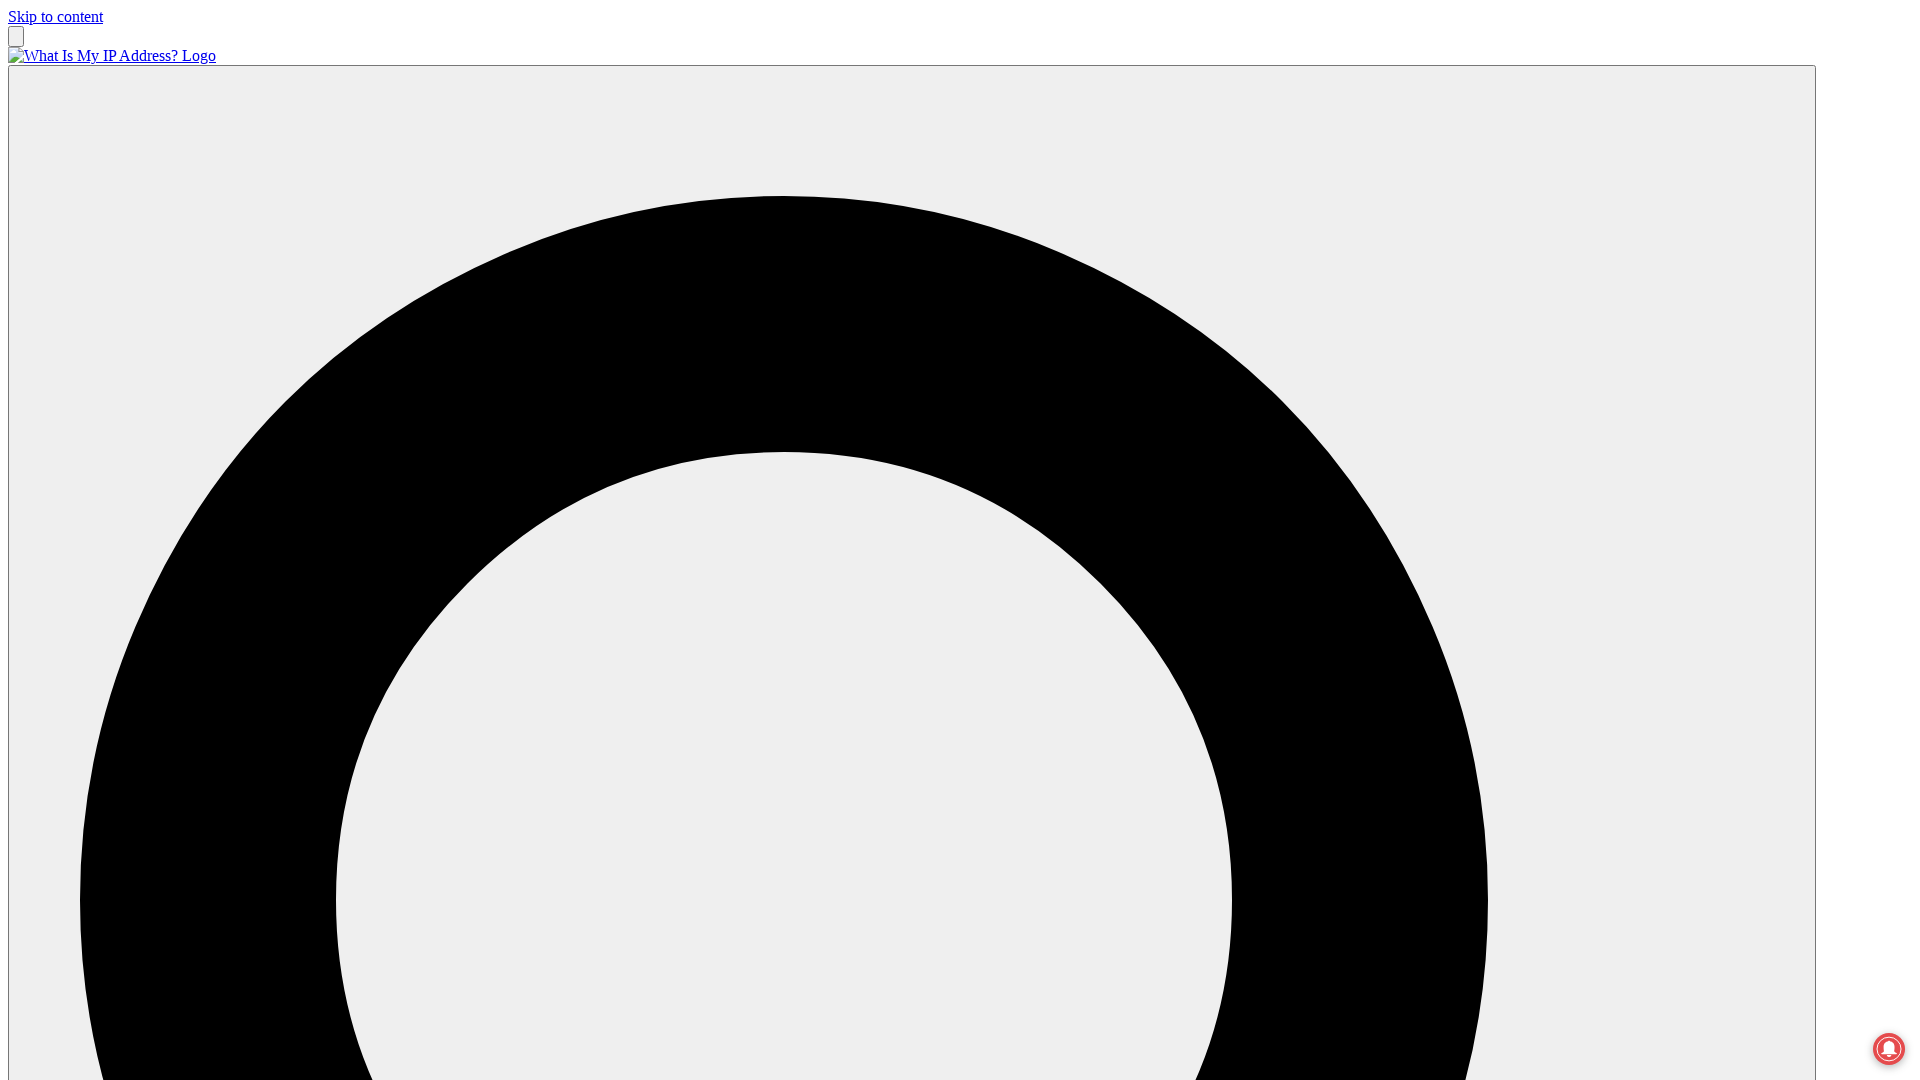